Tests double-click functionality by entering text in a field, double-clicking a "Copy Text" button, and verifying the text is copied to a second field

Starting URL: https://testautomationpractice.blogspot.com/

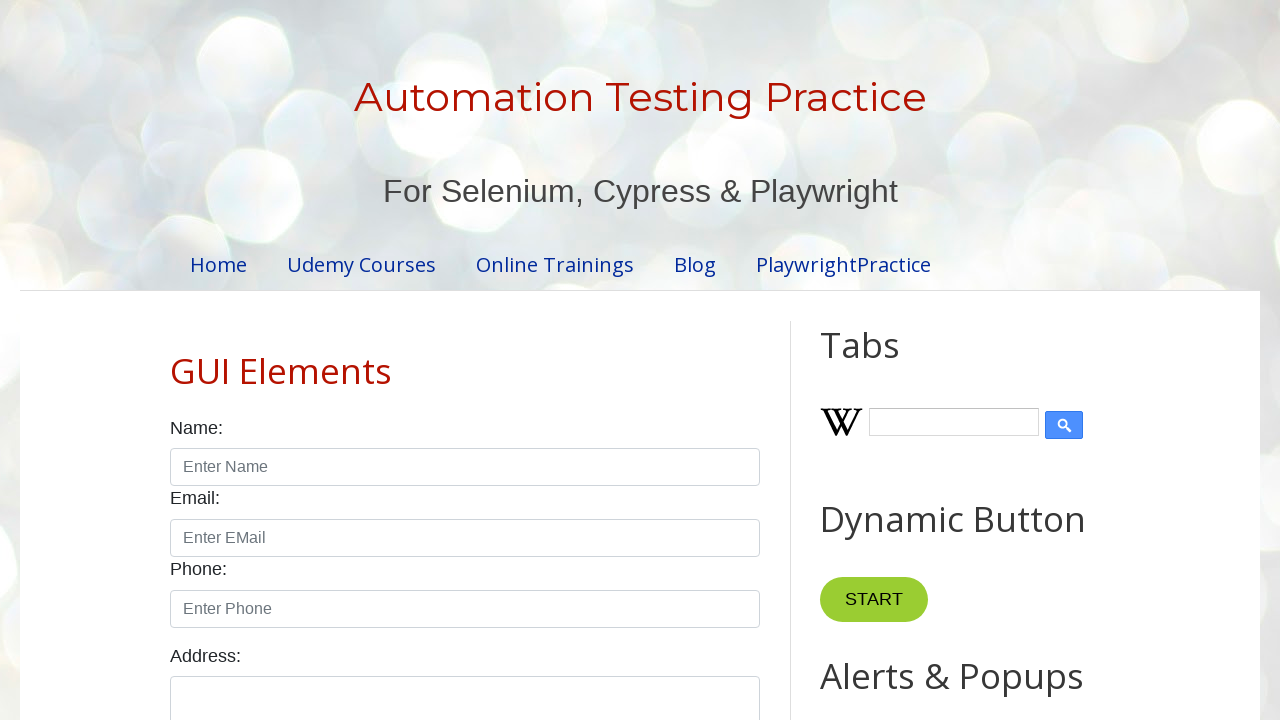

Scrolled down 1200px to locate double-click section
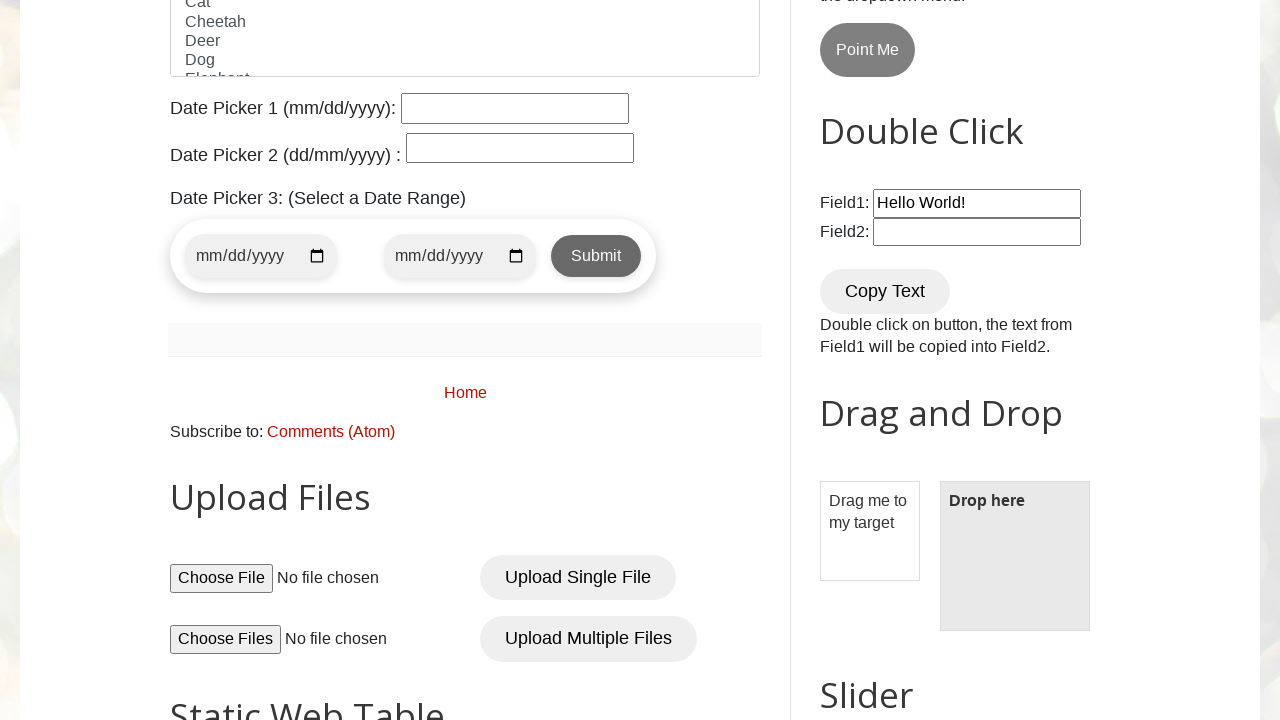

Waited for field1 to be visible
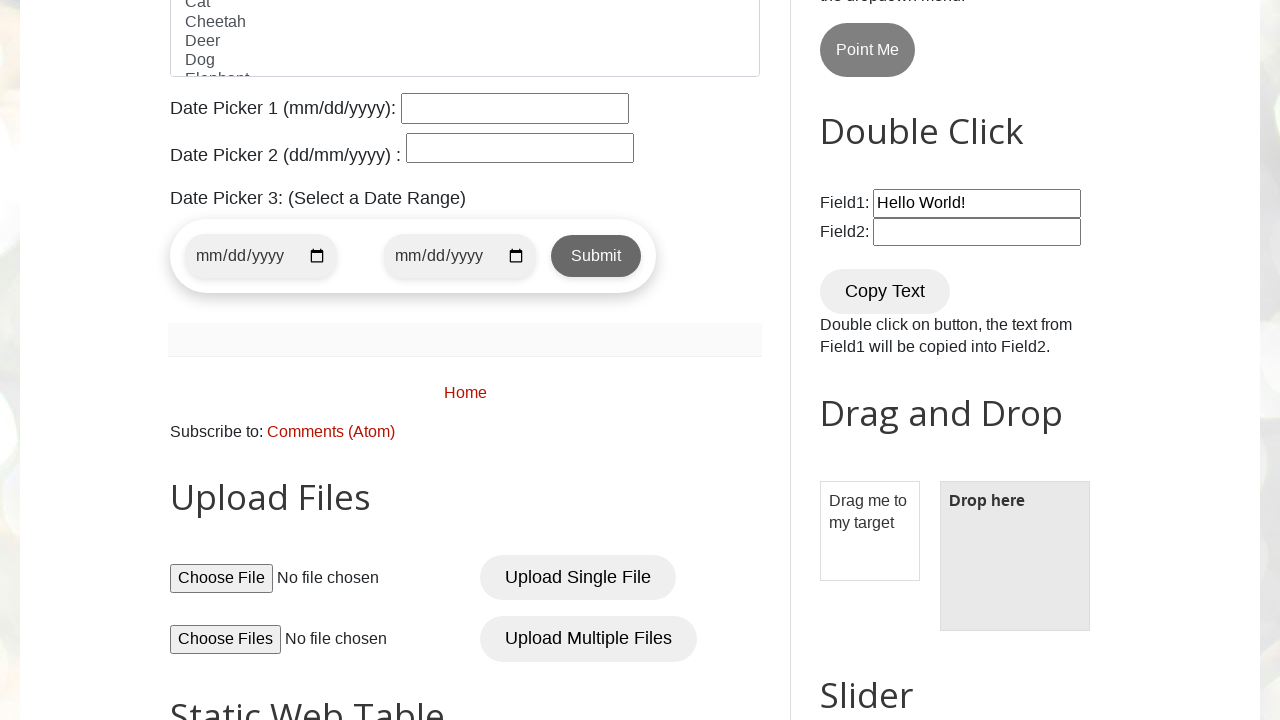

Entered 'Vivek' into field1 on #field1
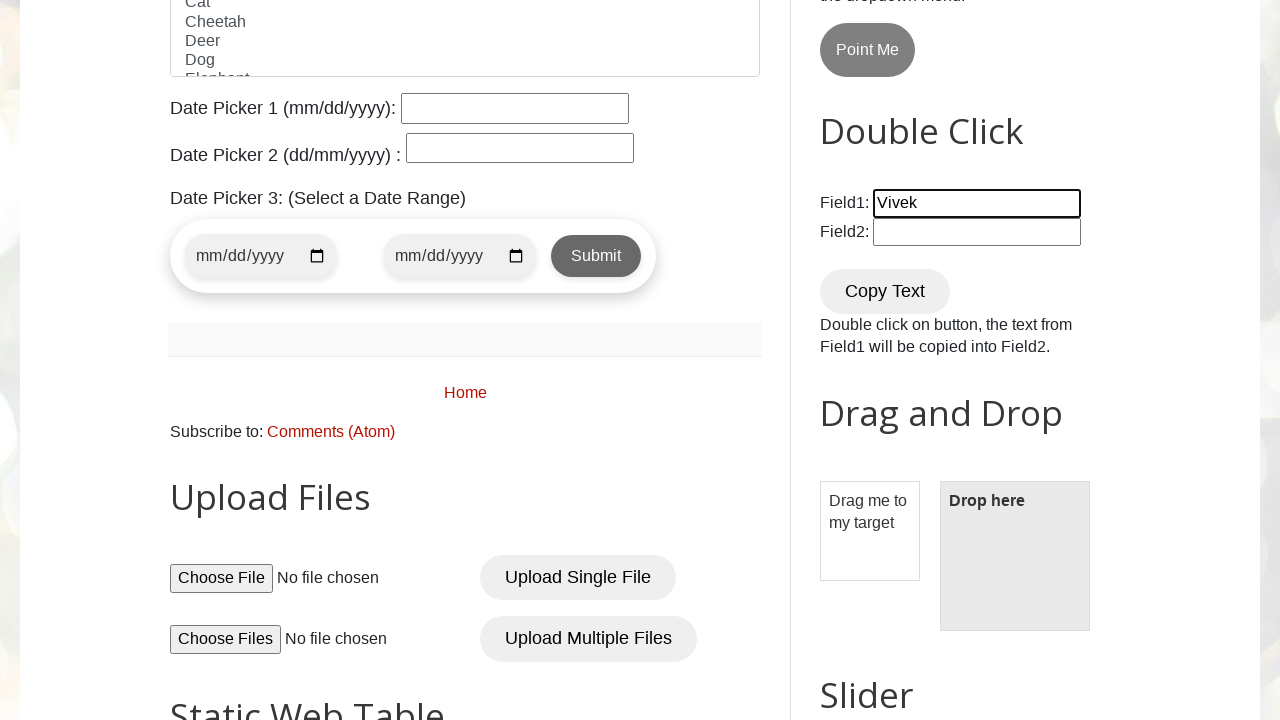

Located Copy Text button
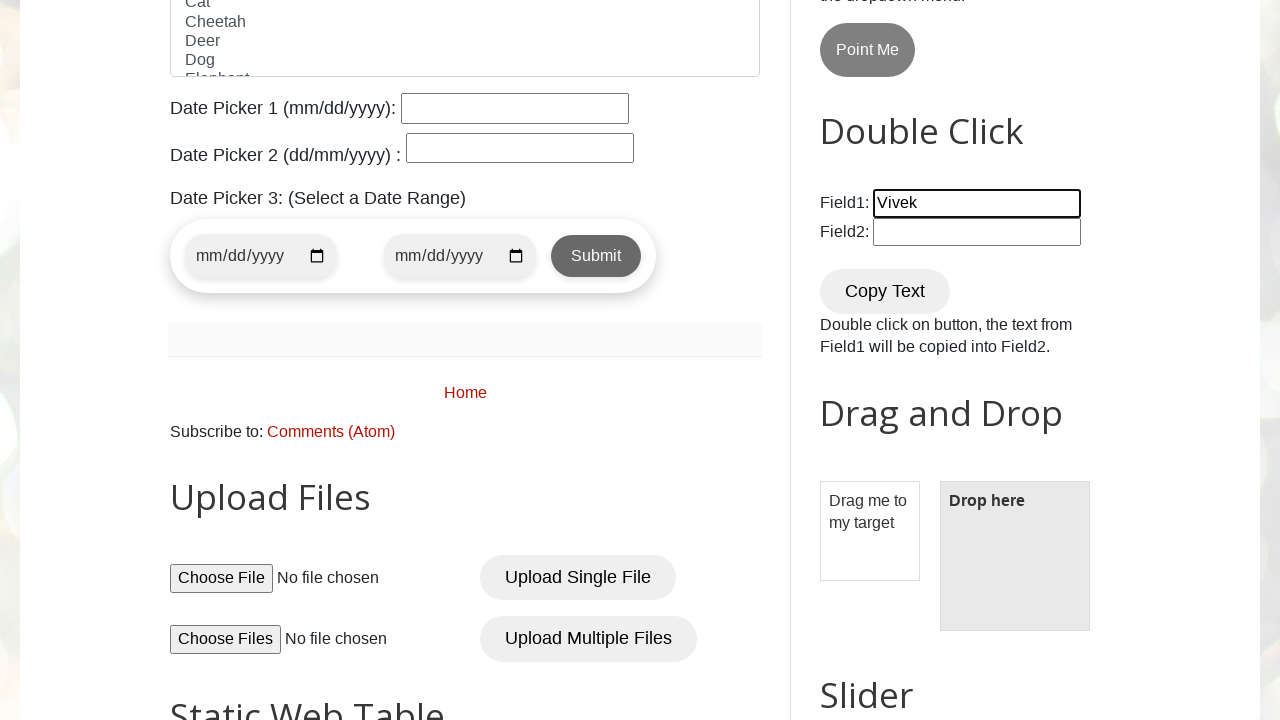

Double-clicked Copy Text button at (885, 291) on button[ondblclick='myFunction1()']
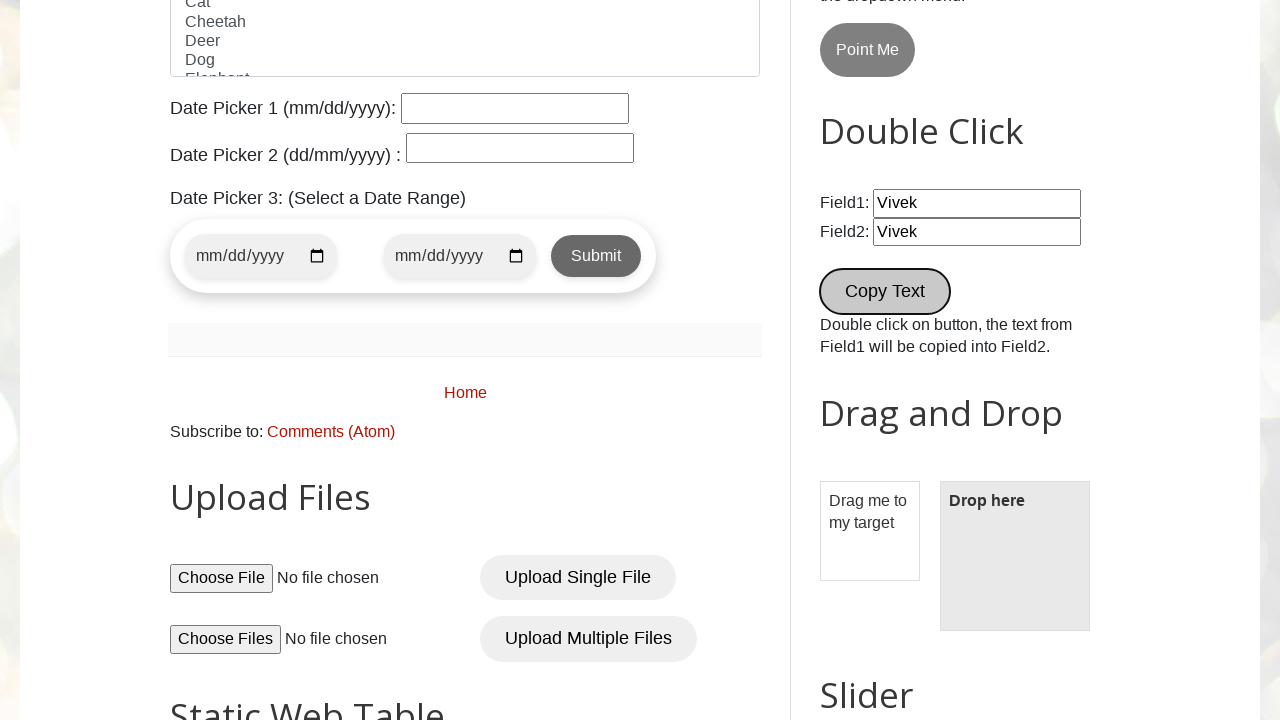

Waited for field2 to be populated with copied text
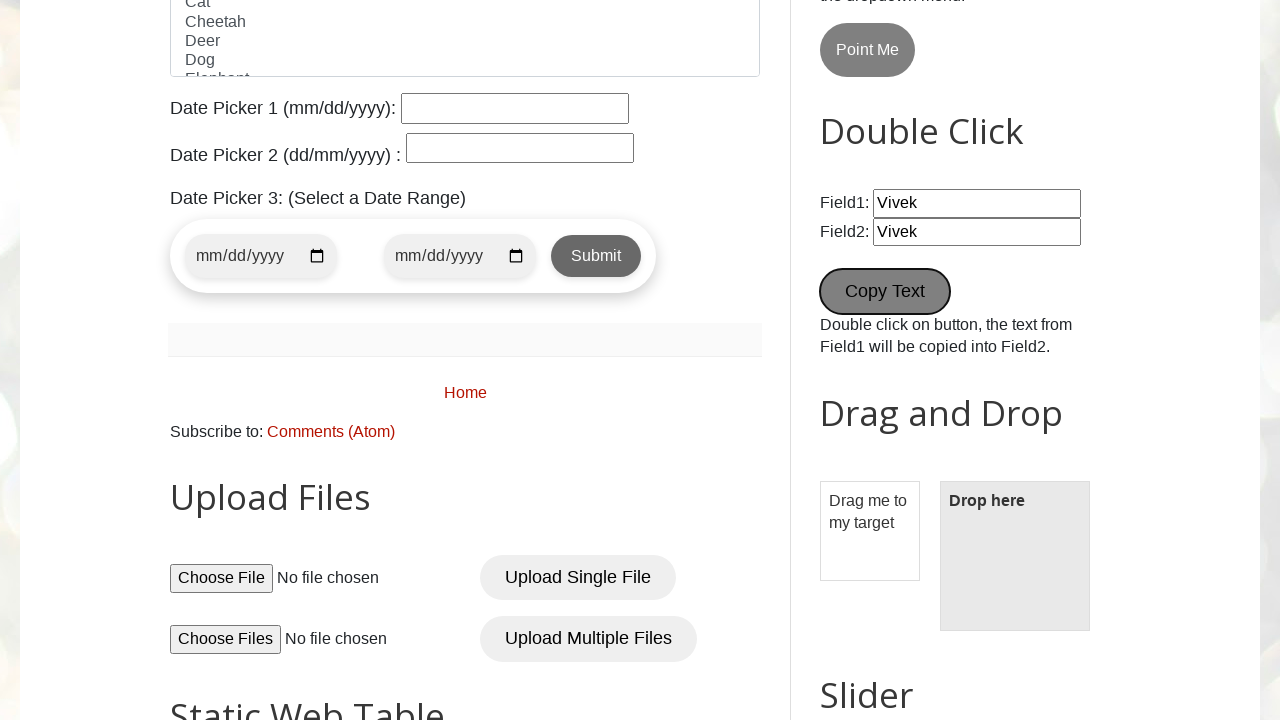

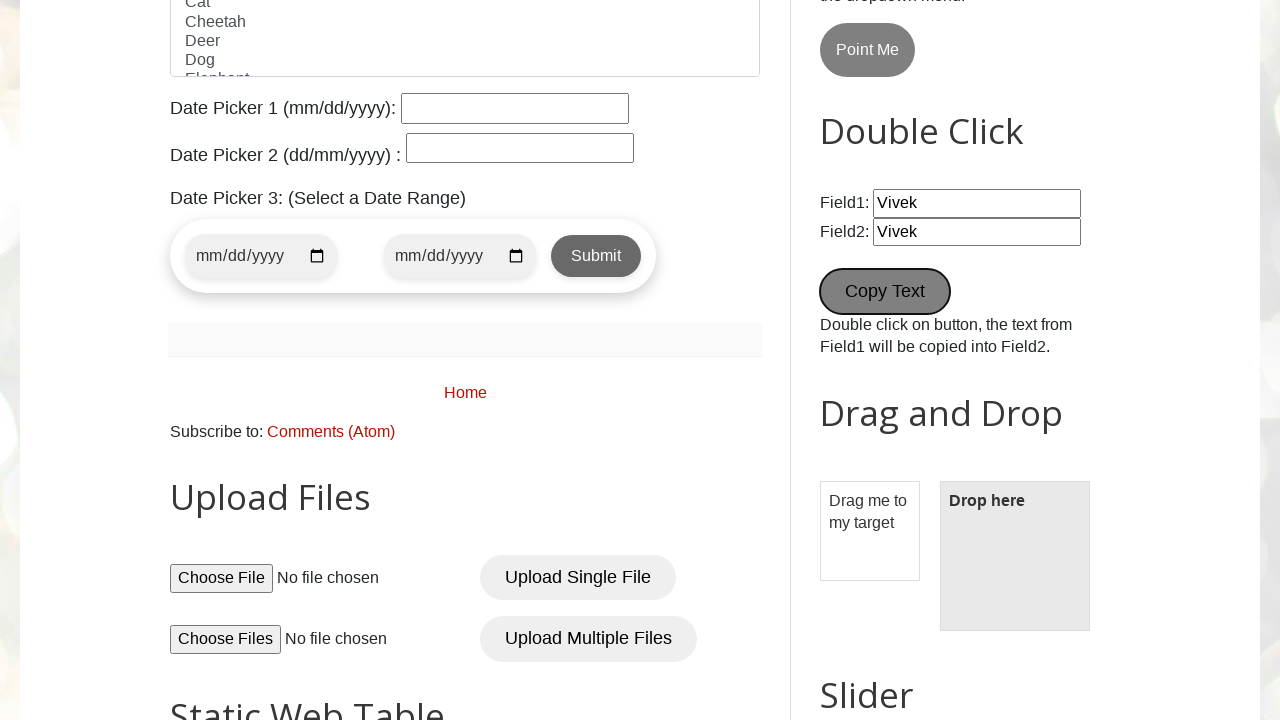